Tests the combined green and blue loading functionality, verifying multiple loading states and transitions until both complete successfully.

Starting URL: https://kristinek.github.io/site/examples/loading_color

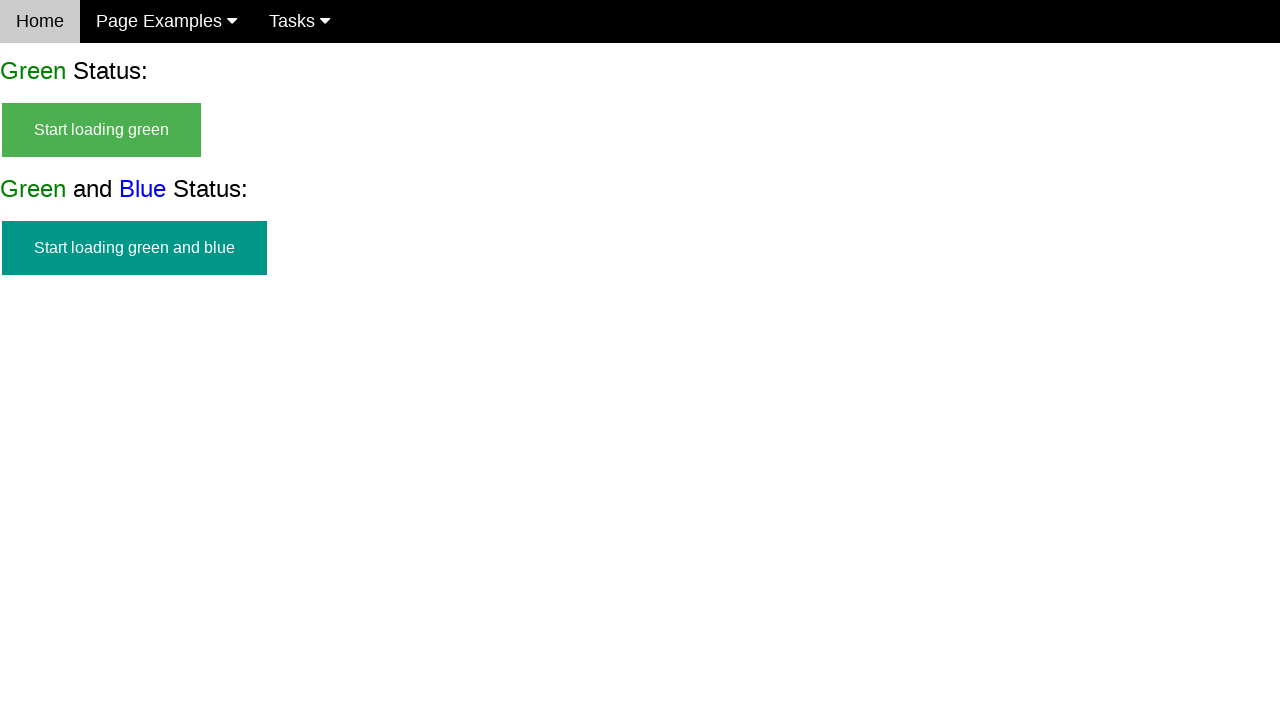

Start button for green and blue loading appeared
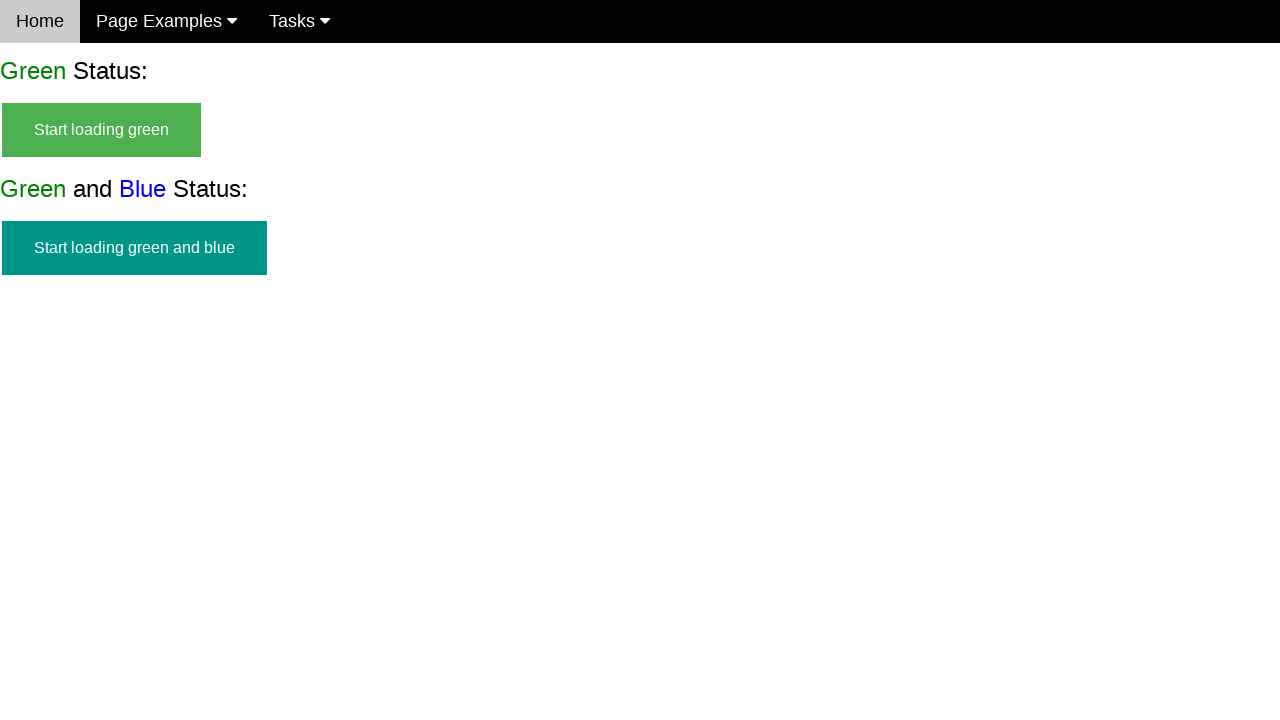

Clicked start button to begin green and blue loading at (134, 248) on #start_green_and_blue
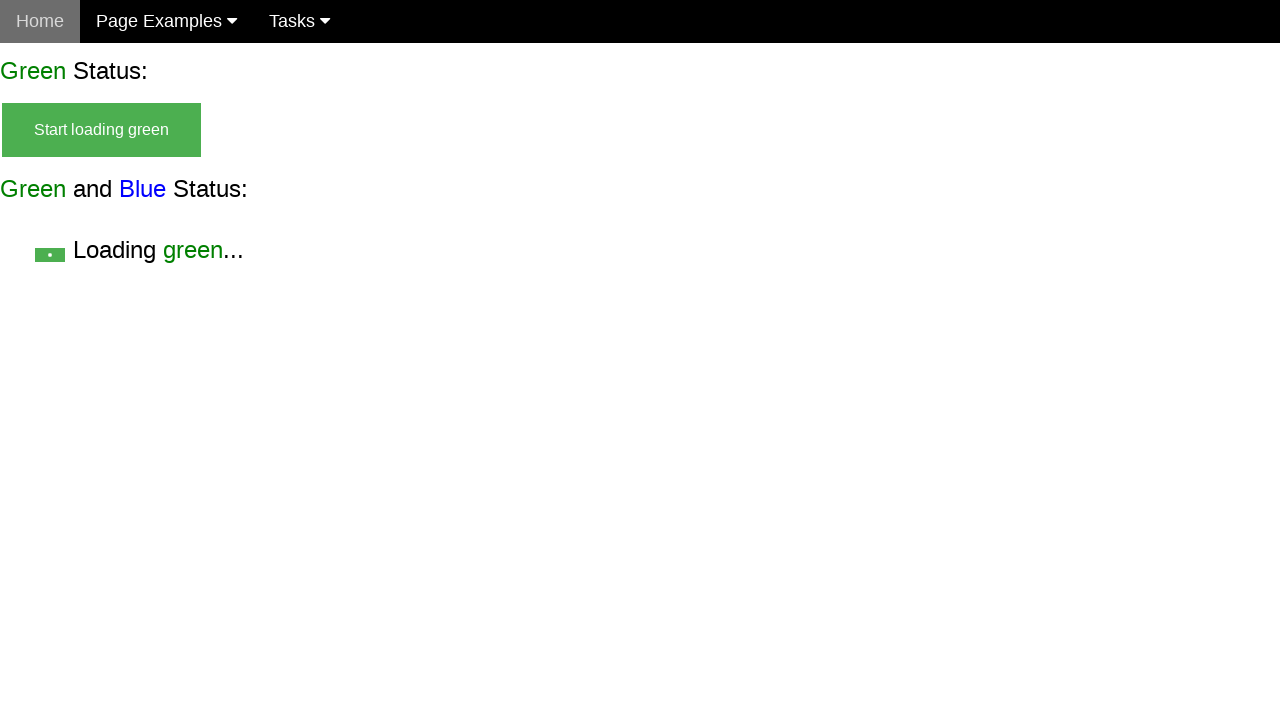

Verified start button is no longer visible
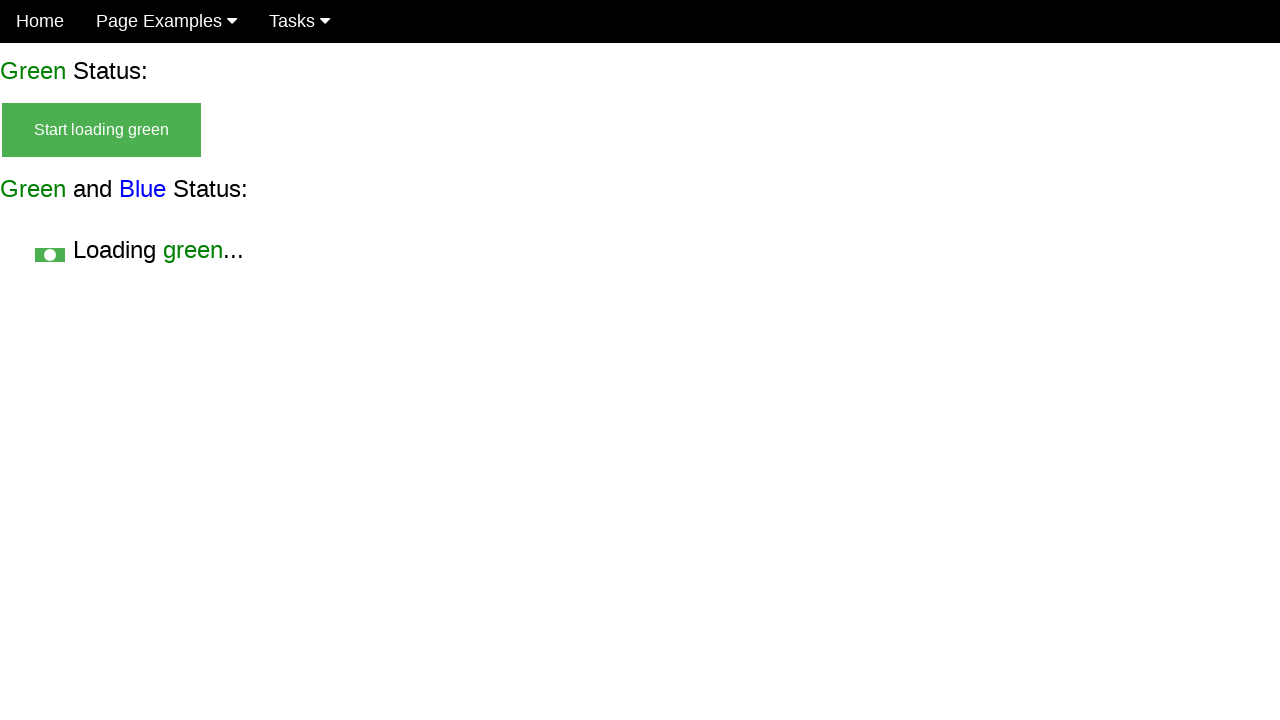

Verified green loading state is visible
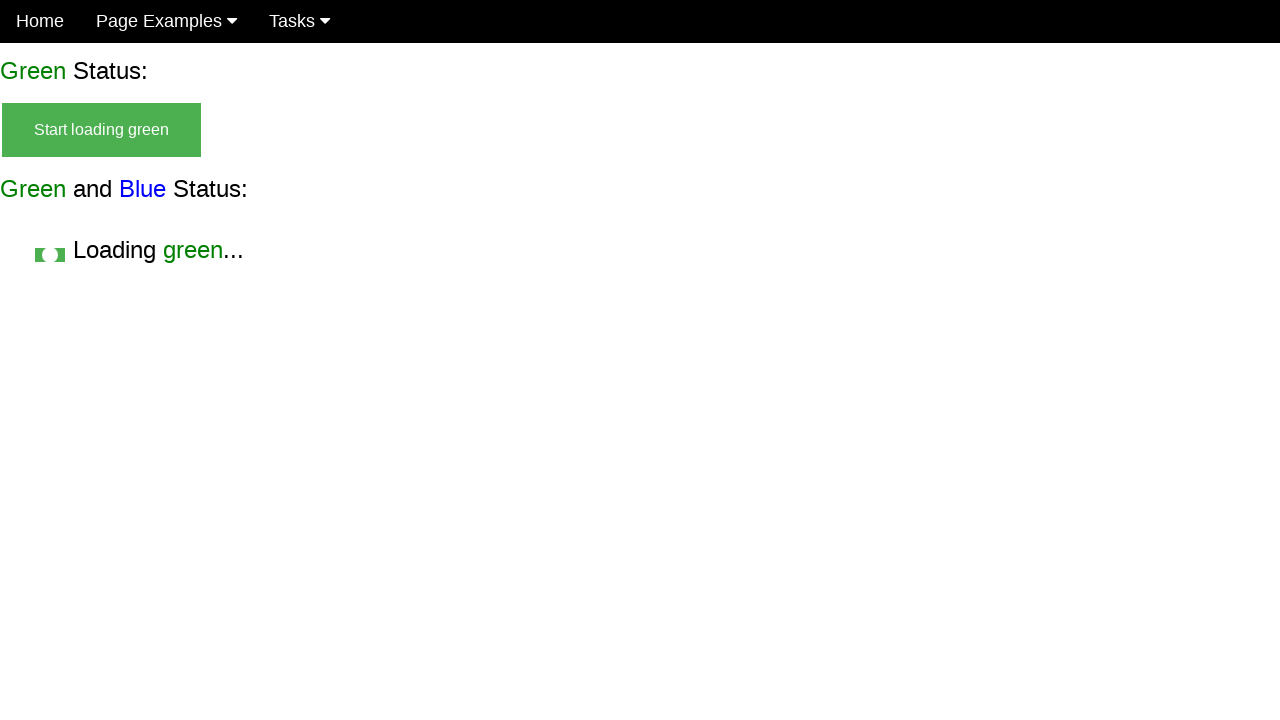

Both green and blue loading states appeared
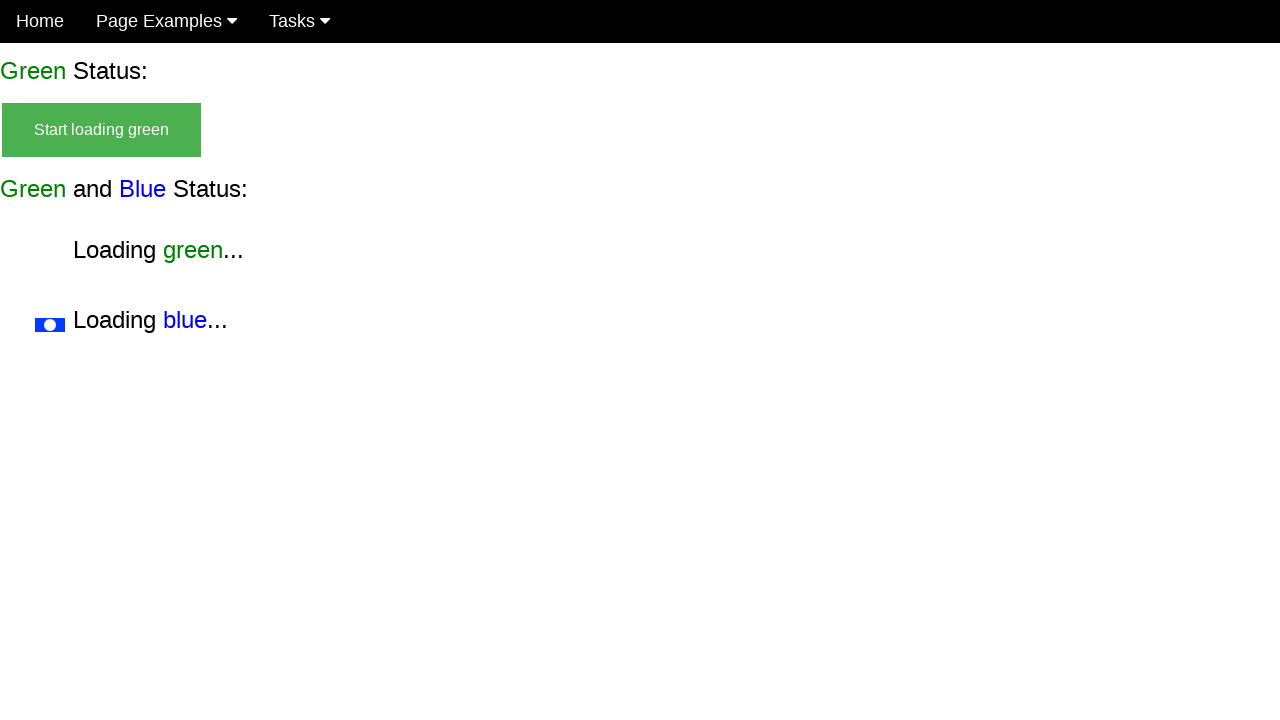

Verified start button remains invisible
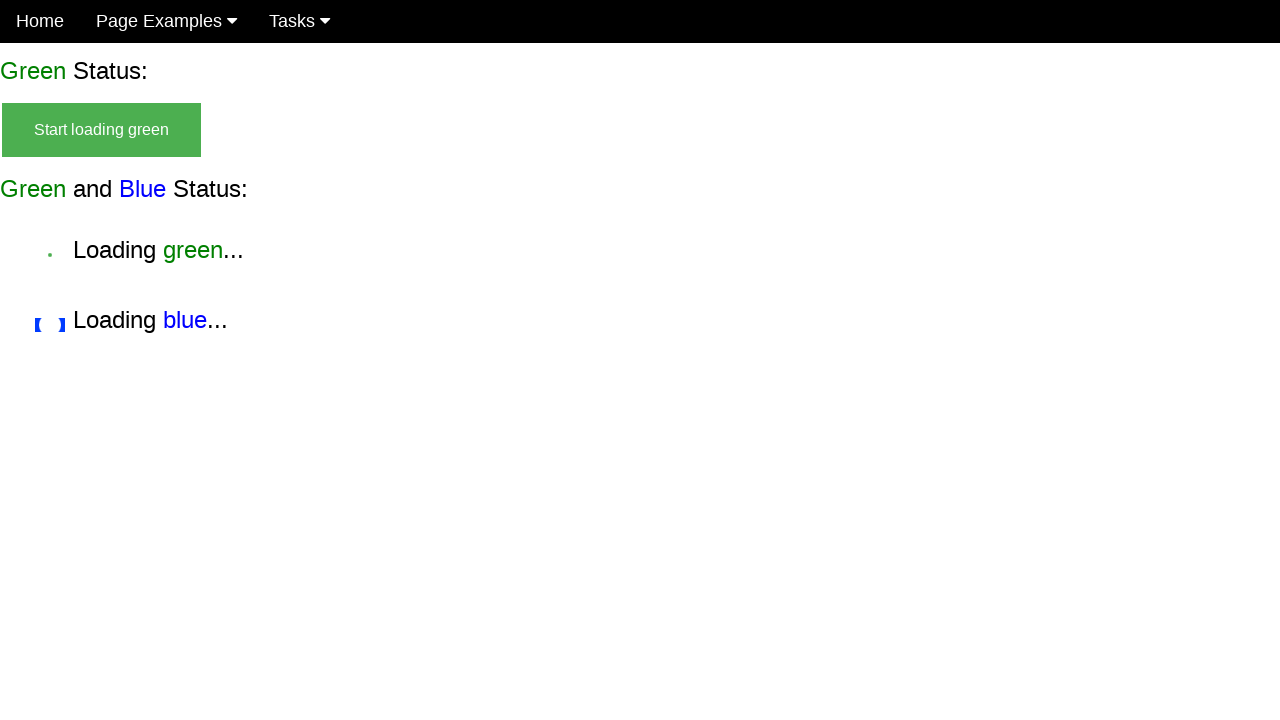

Verified green loading state still visible
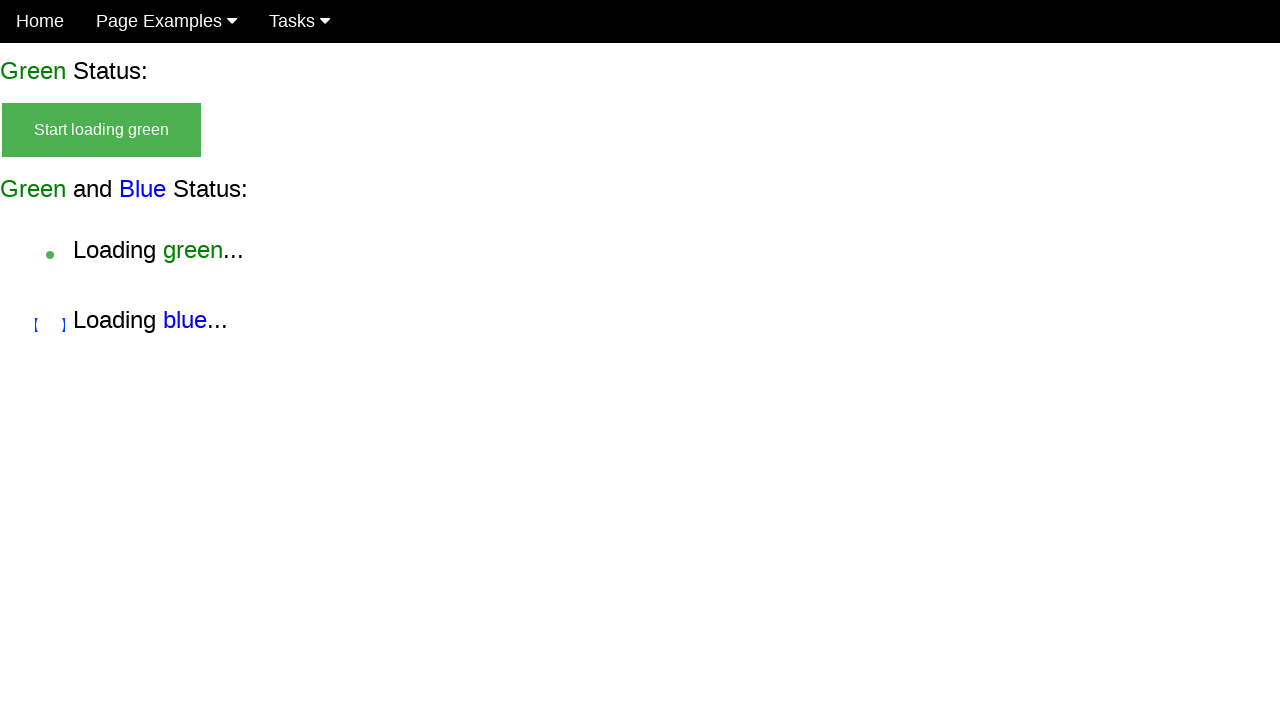

Verified both green and blue loading states are visible
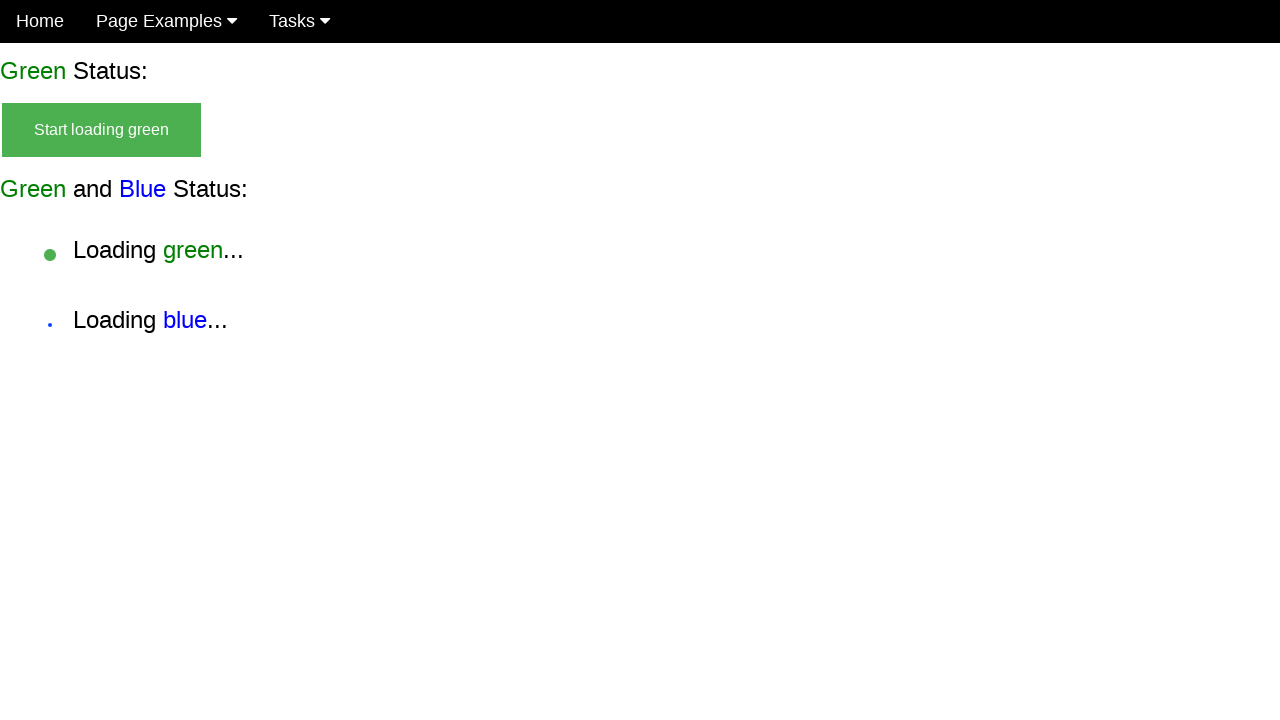

Blue loading state without green appeared
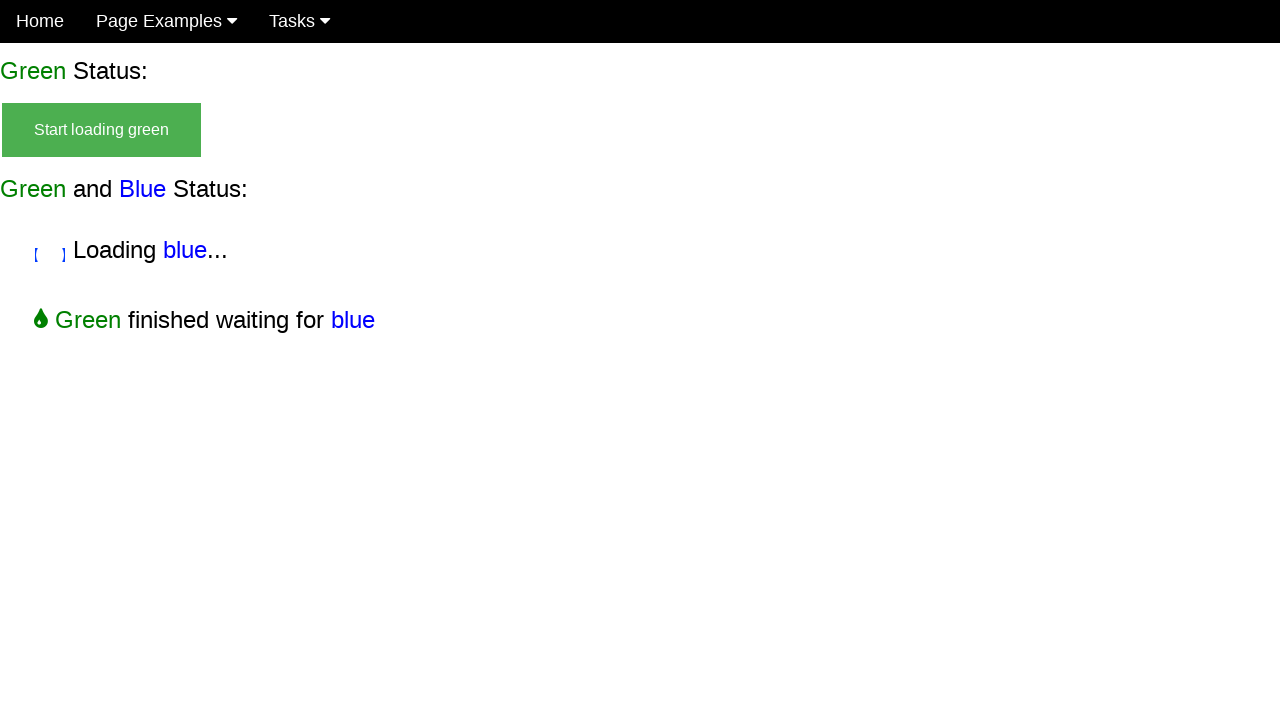

Verified start button remains invisible during blue-only loading
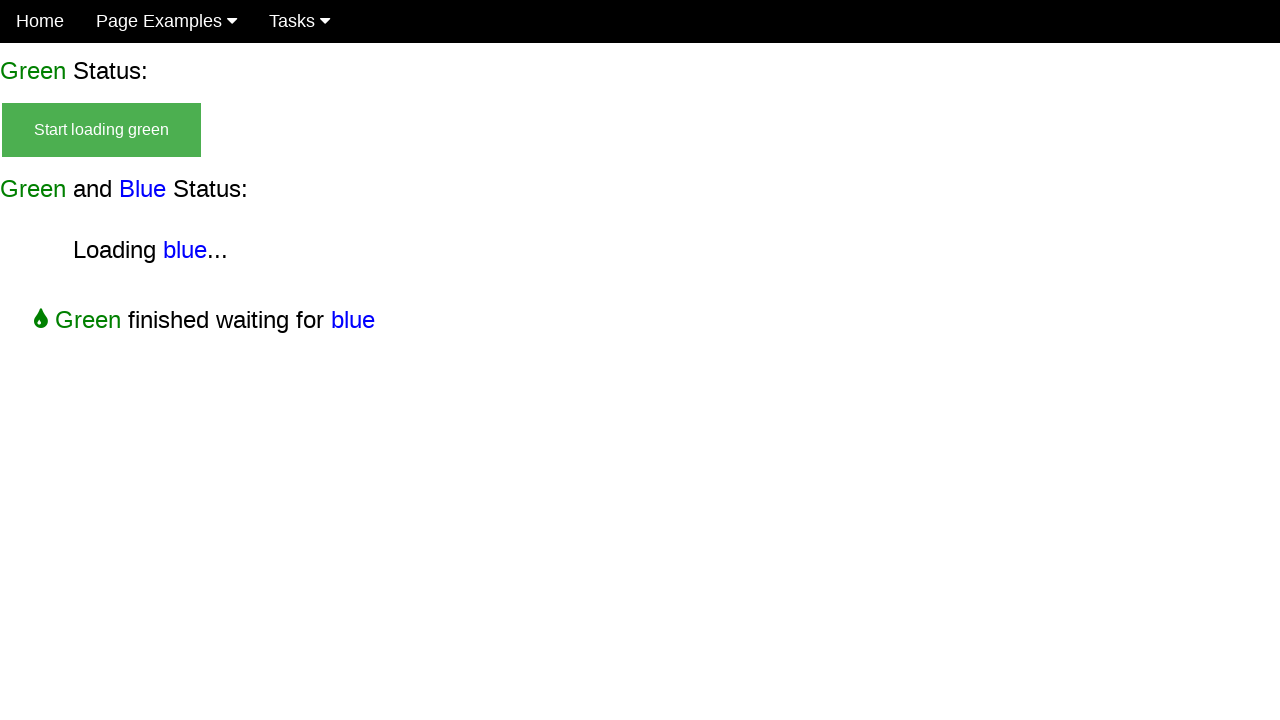

Verified green-only loading state is no longer visible
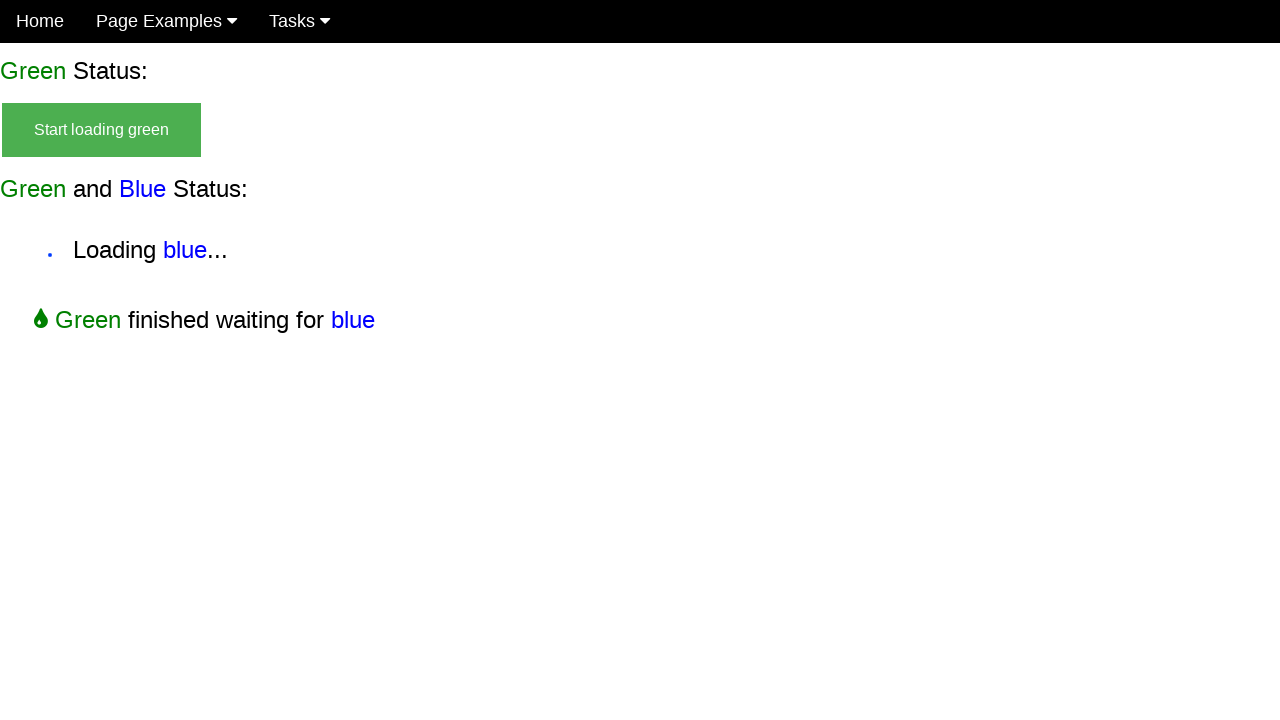

Verified combined loading state is still visible
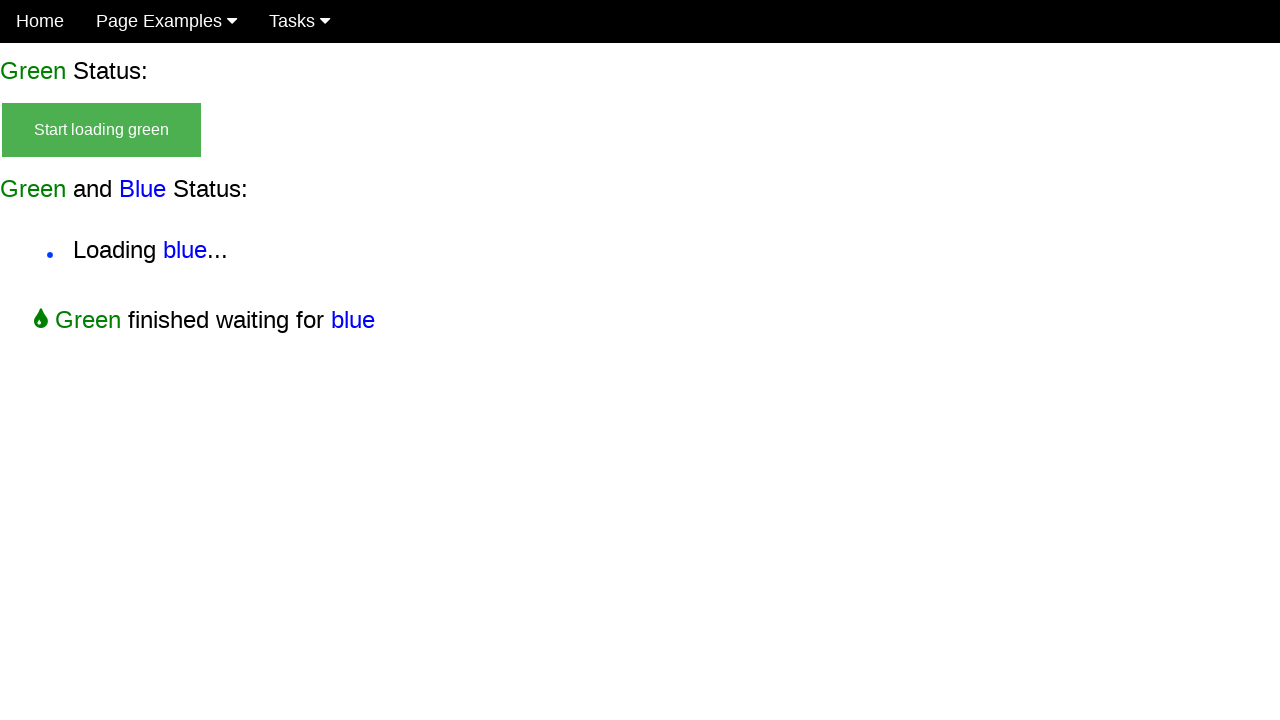

Verified blue-only loading state is visible
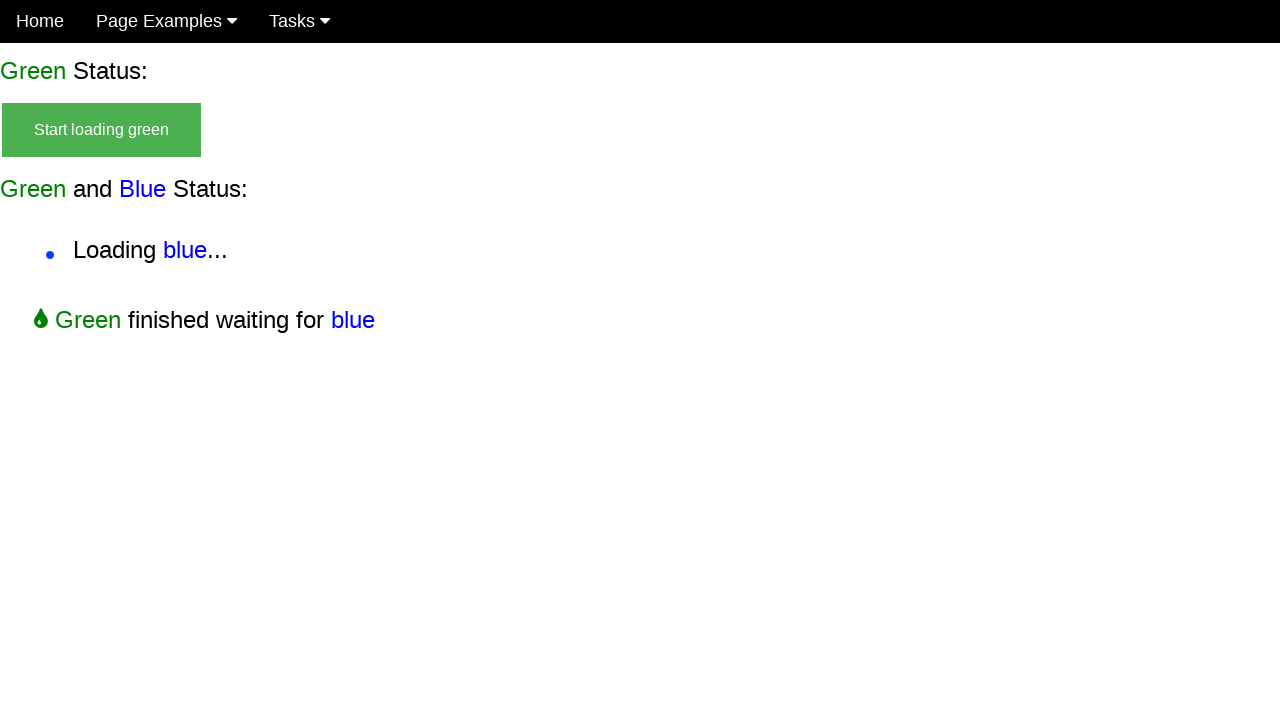

Final success state for green and blue loading appeared
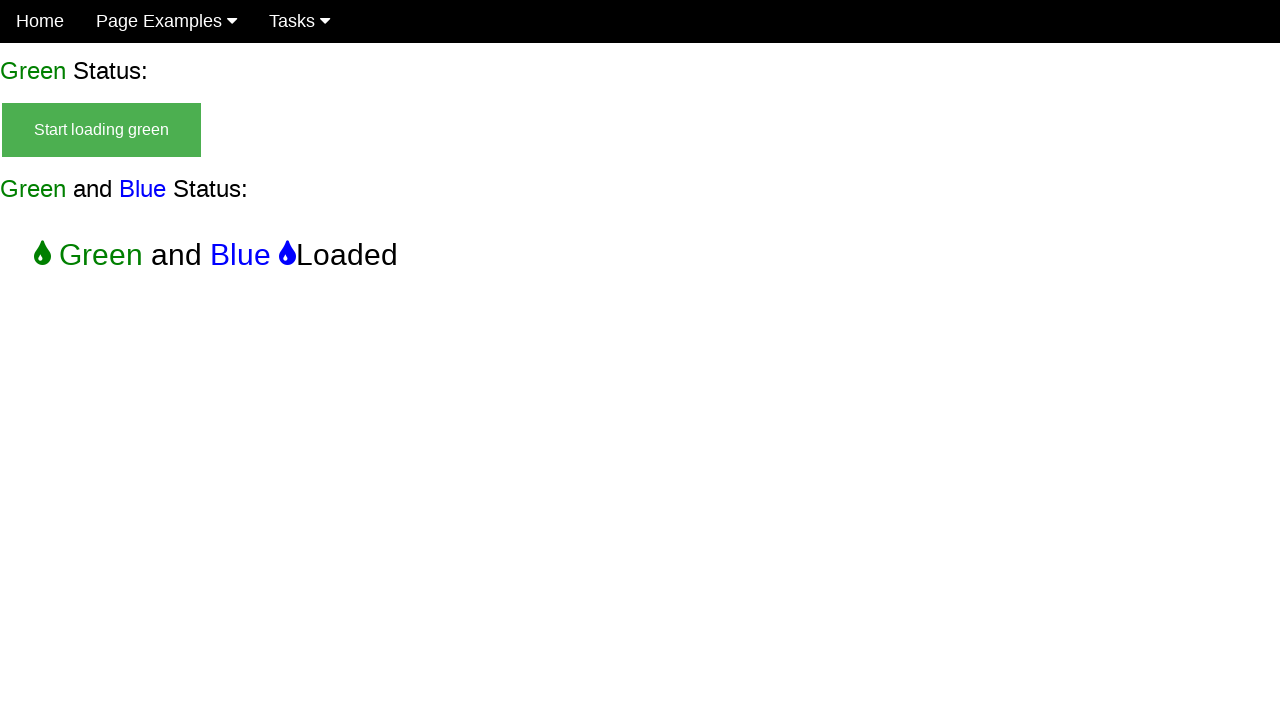

Verified start button is not visible in final state
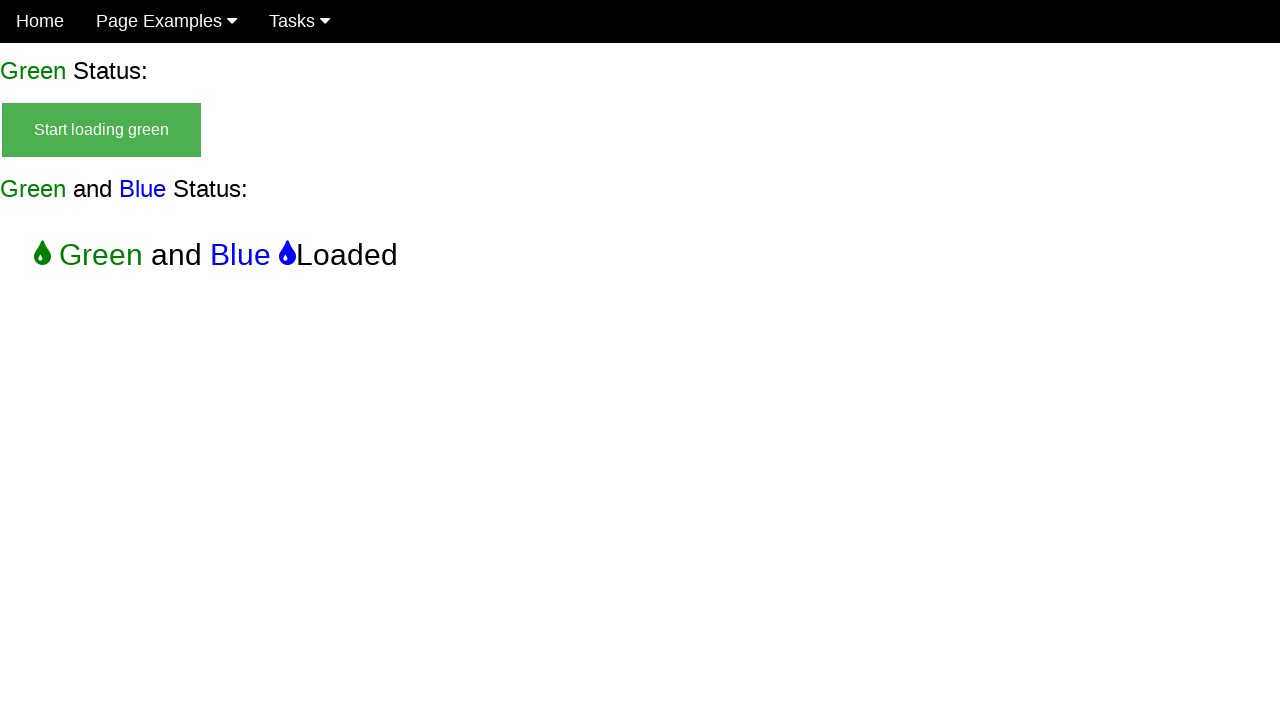

Verified green-only loading state is not visible in final state
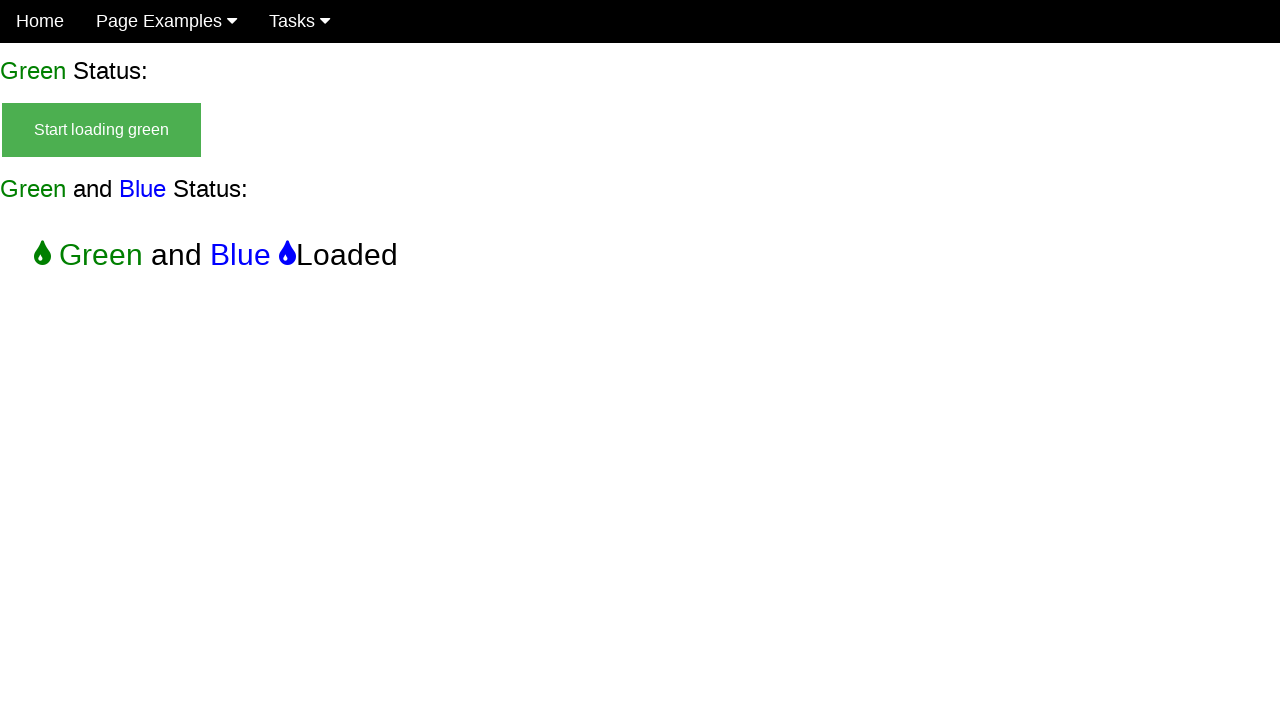

Verified combined loading state is not visible in final state
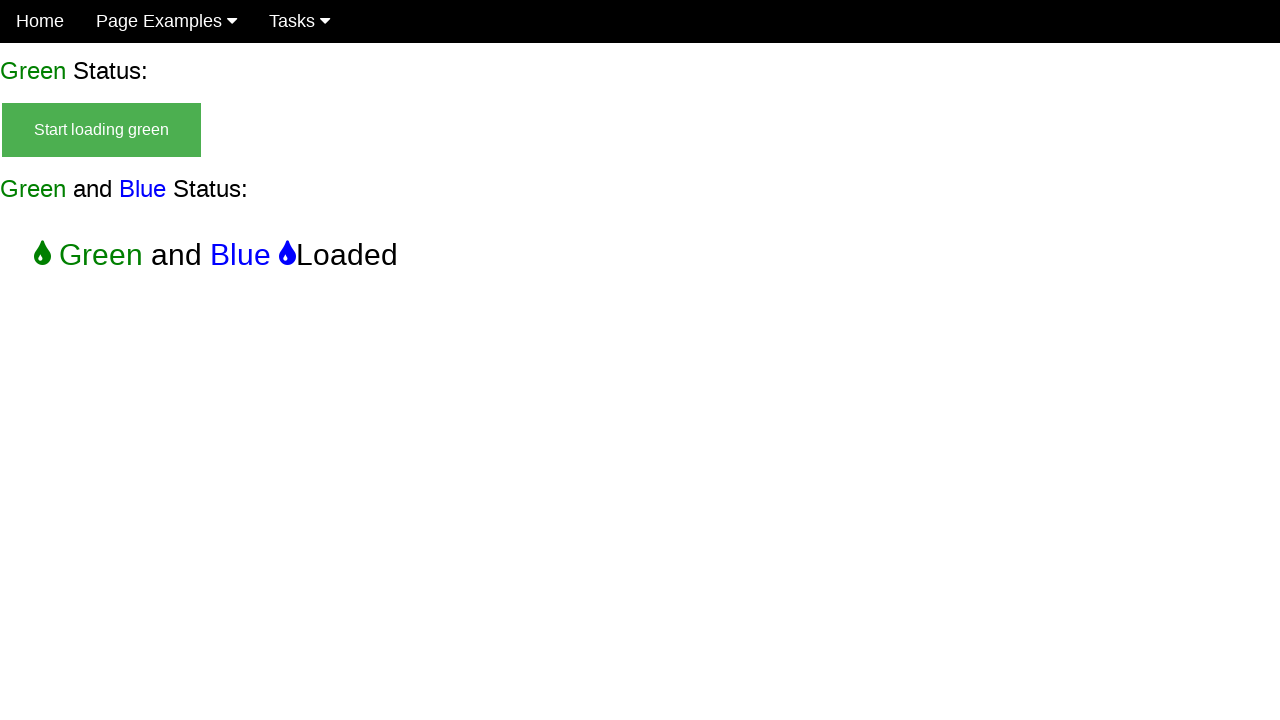

Verified blue-only loading state is not visible in final state
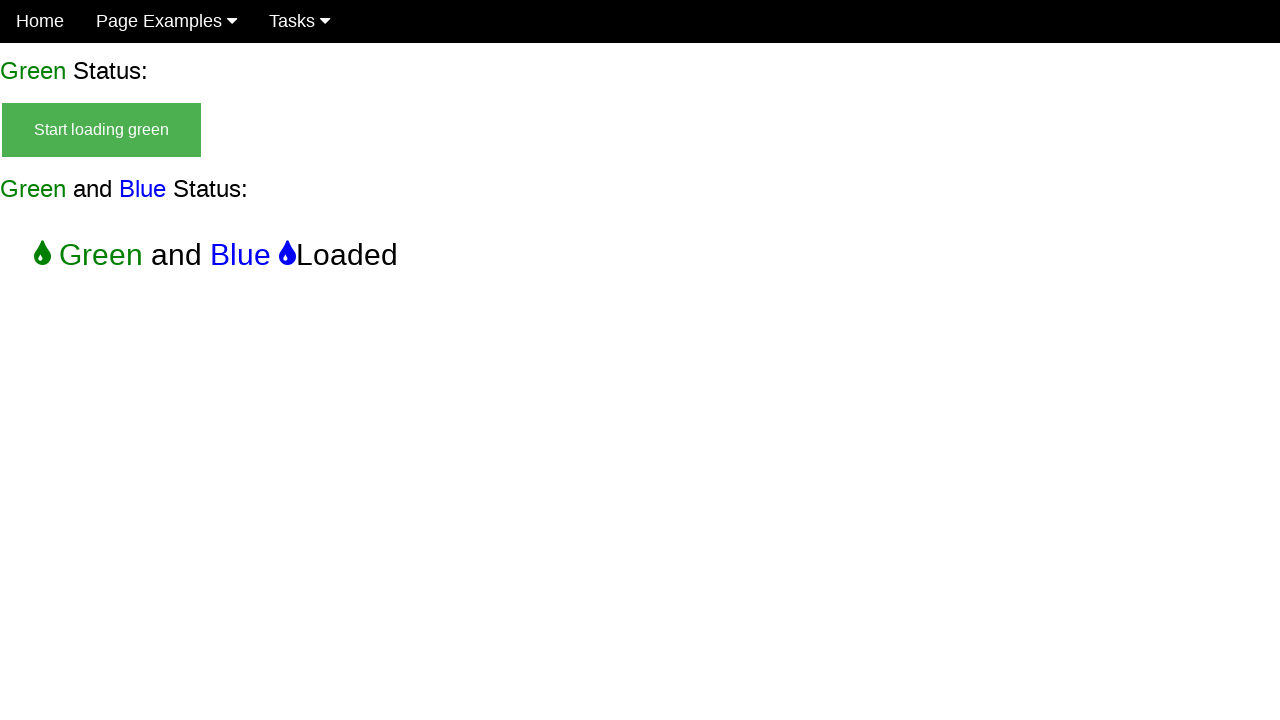

Verified success message is visible - test completed
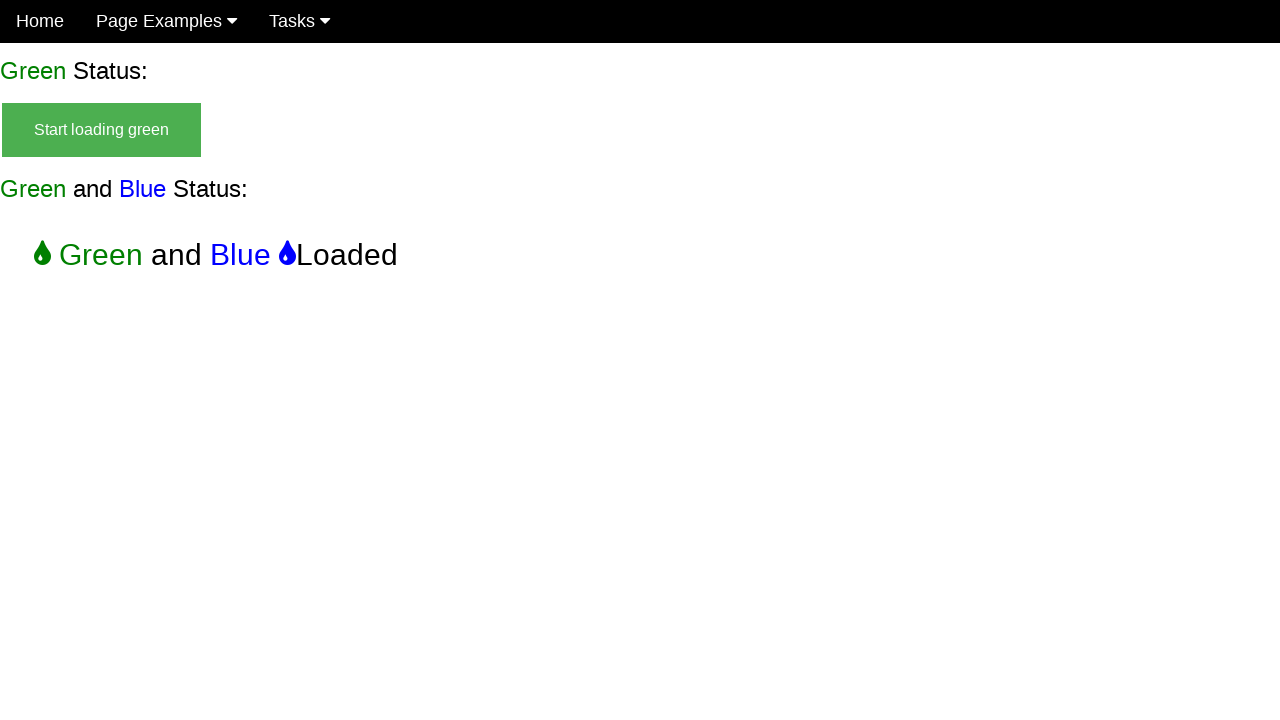

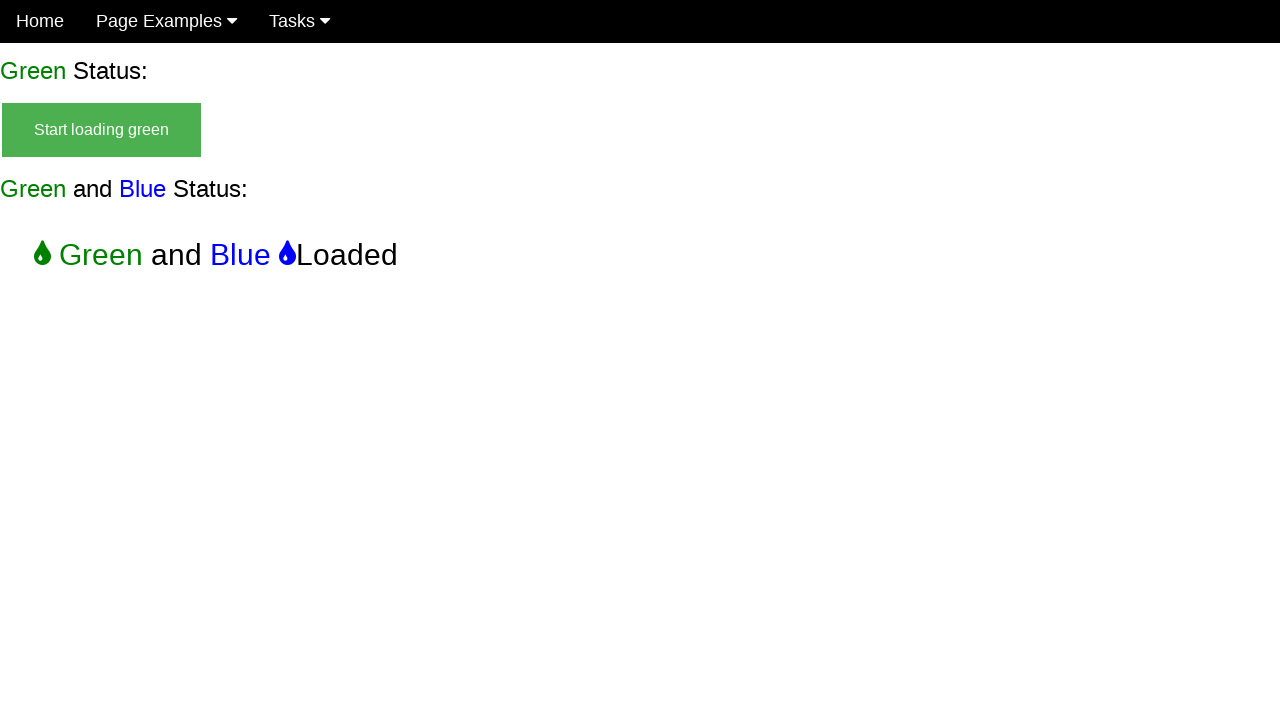